Tests registration form by filling in first name, last name, and email fields, then submitting the form and verifying the success message.

Starting URL: http://suninjuly.github.io/registration1.html

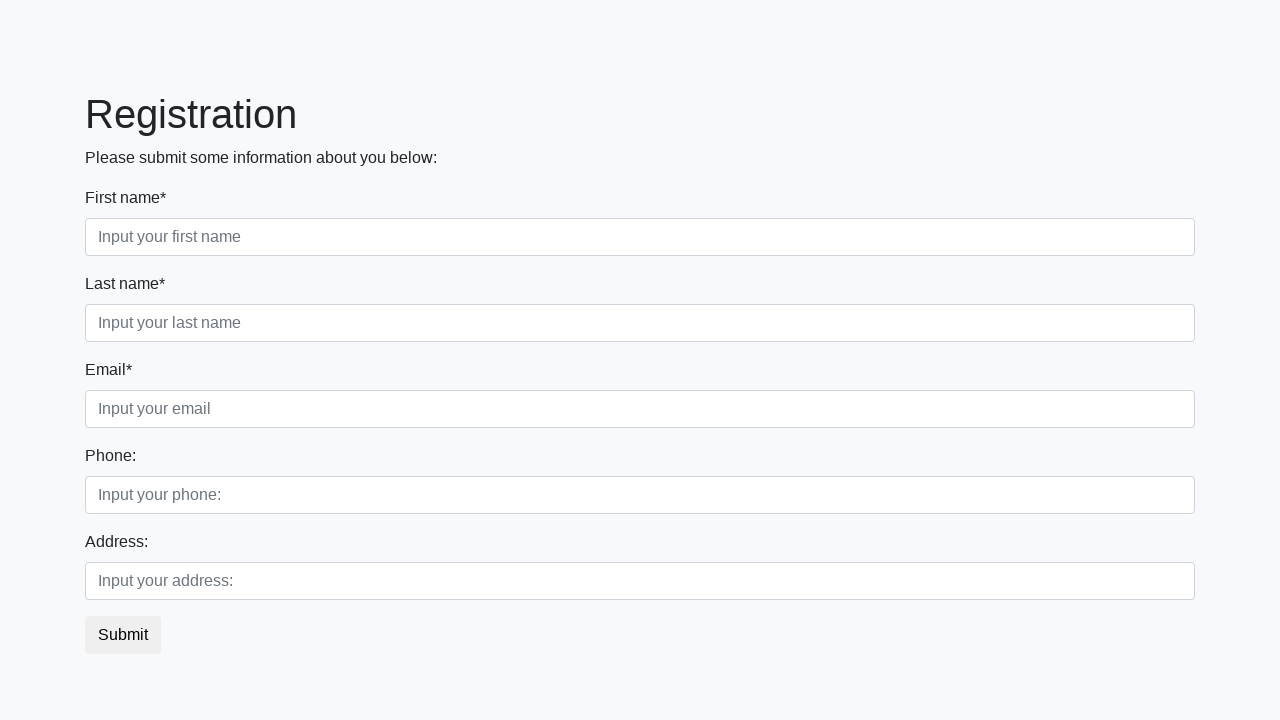

Filled first name field with 'Ivan' on .first_block .first_class .first
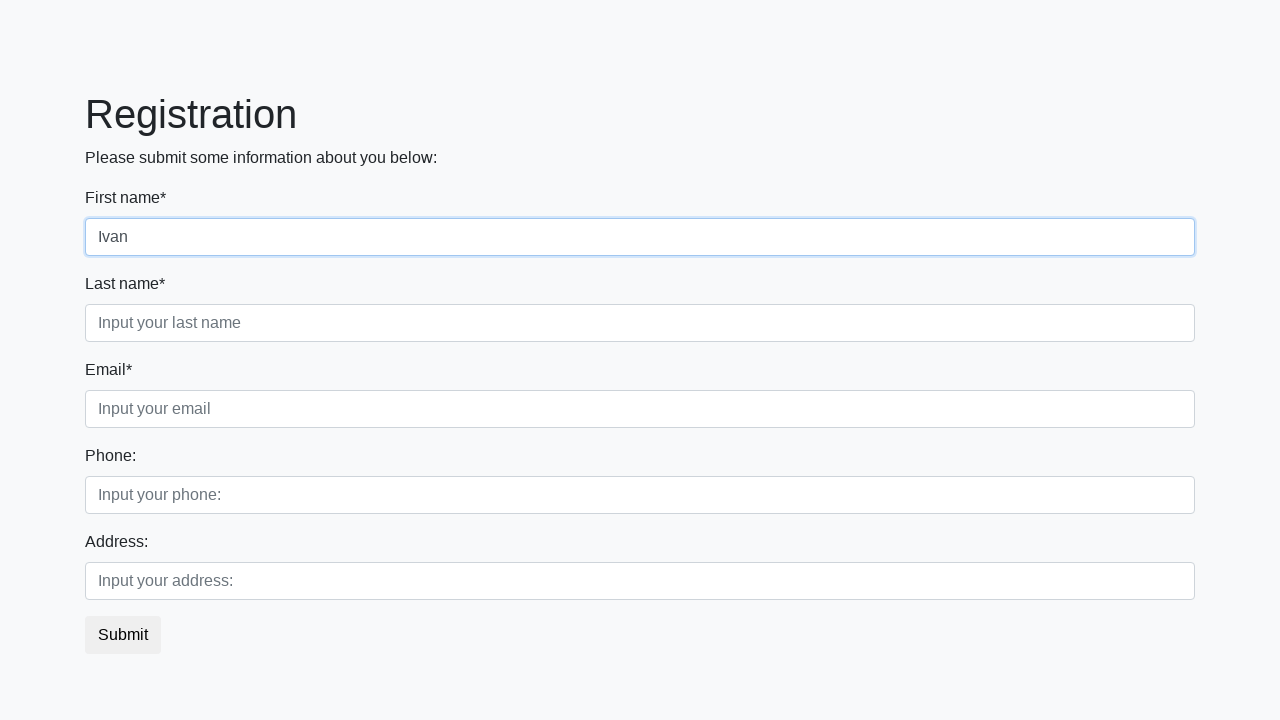

Filled last name field with 'Petrov' on .first_block .second_class .second
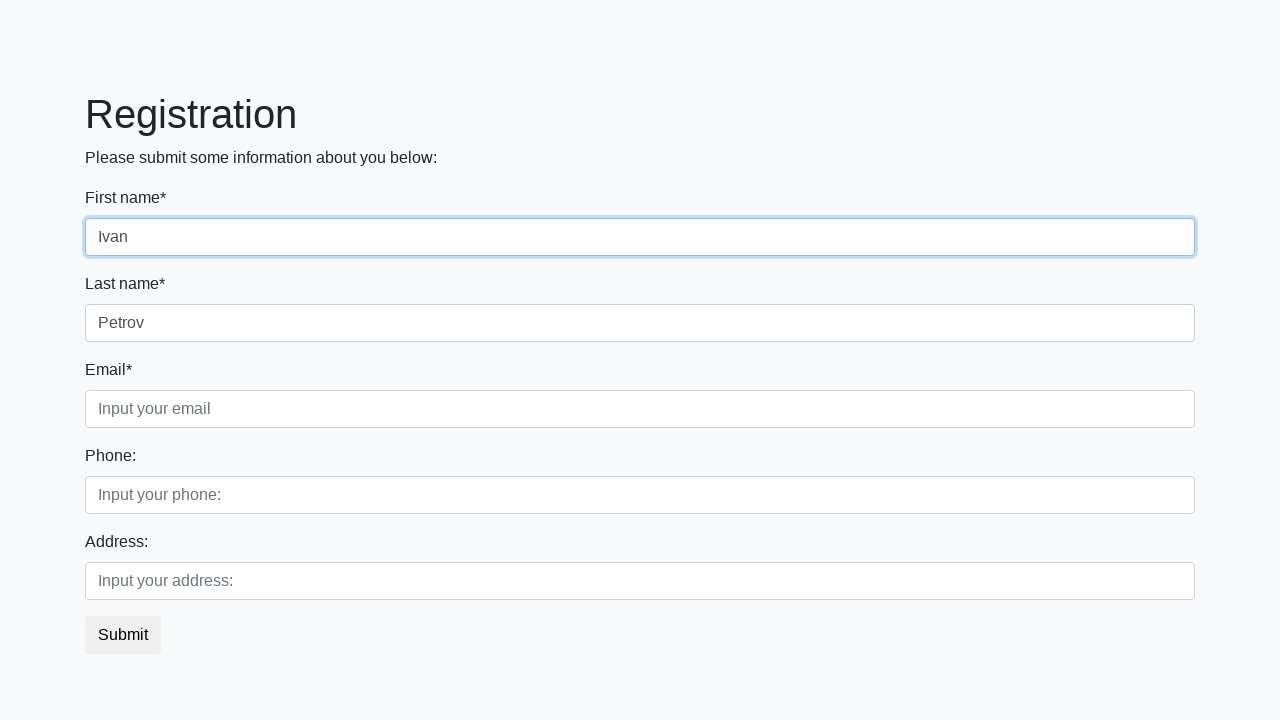

Filled email field with 'test@example.ru' on .first_block .third_class .third
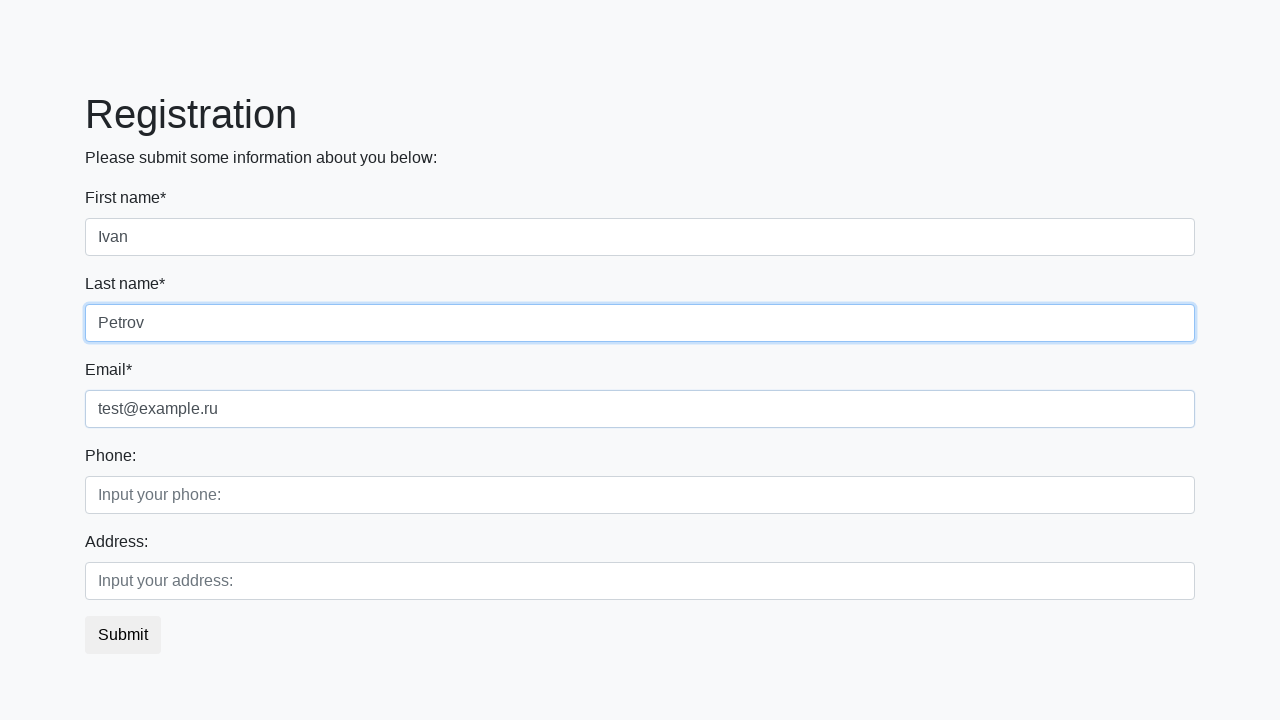

Clicked submit button to register at (123, 635) on button.btn
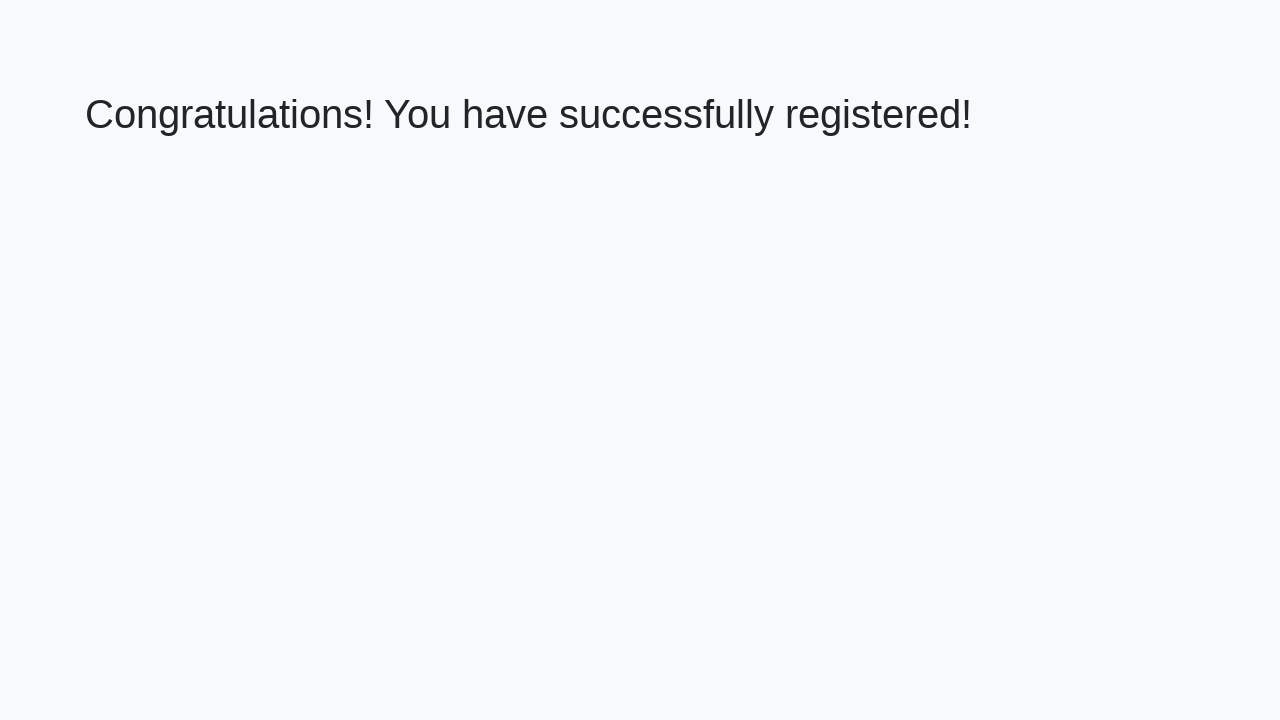

Success message heading loaded
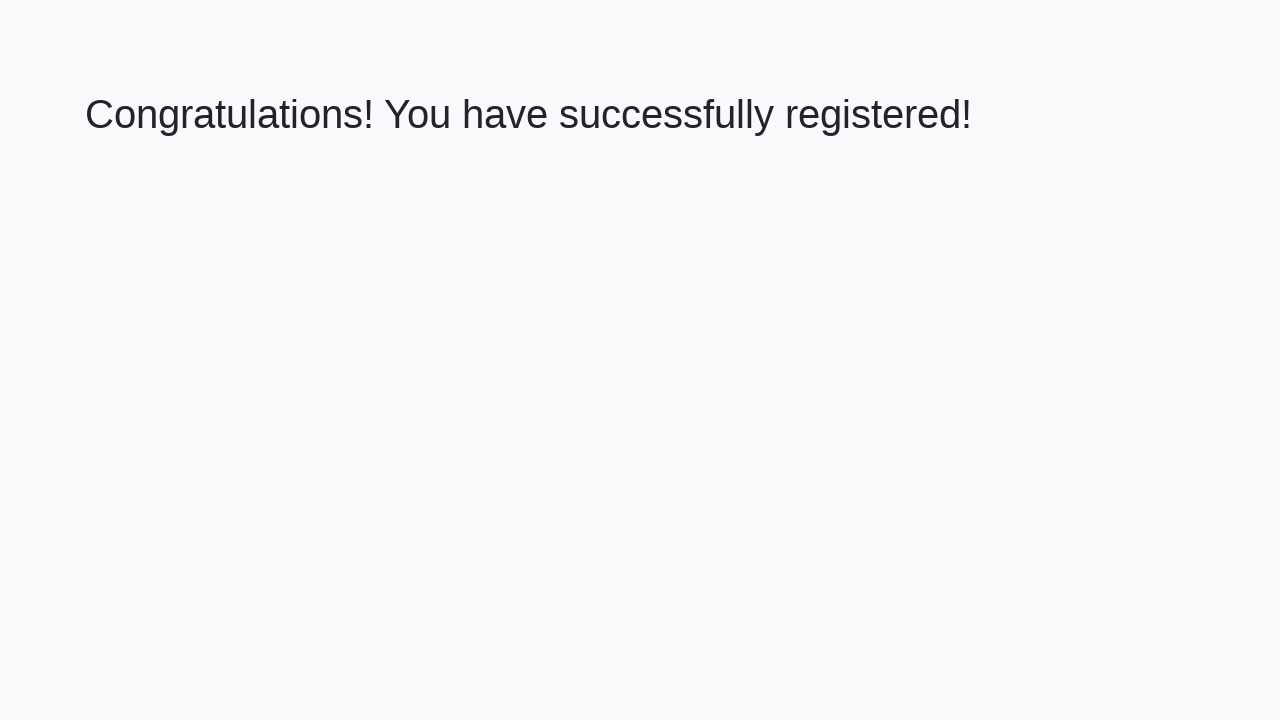

Retrieved success message text: 'Congratulations! You have successfully registered!'
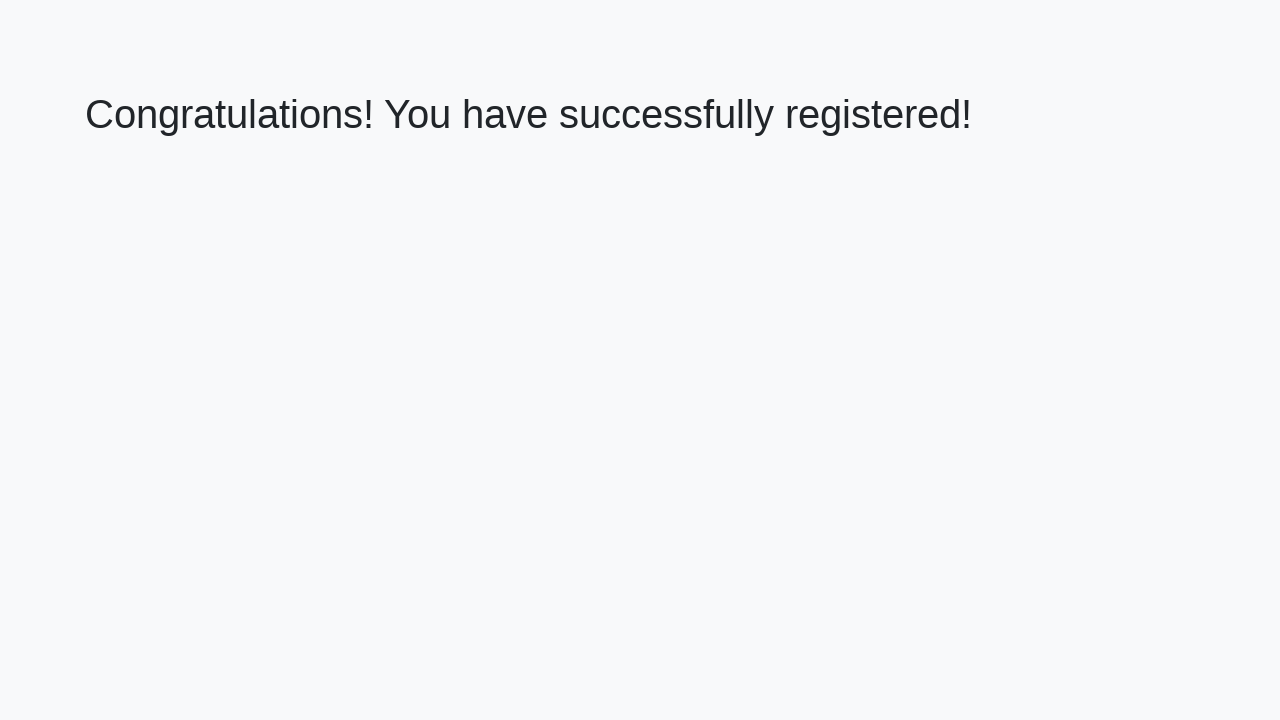

Verified success message matches expected text
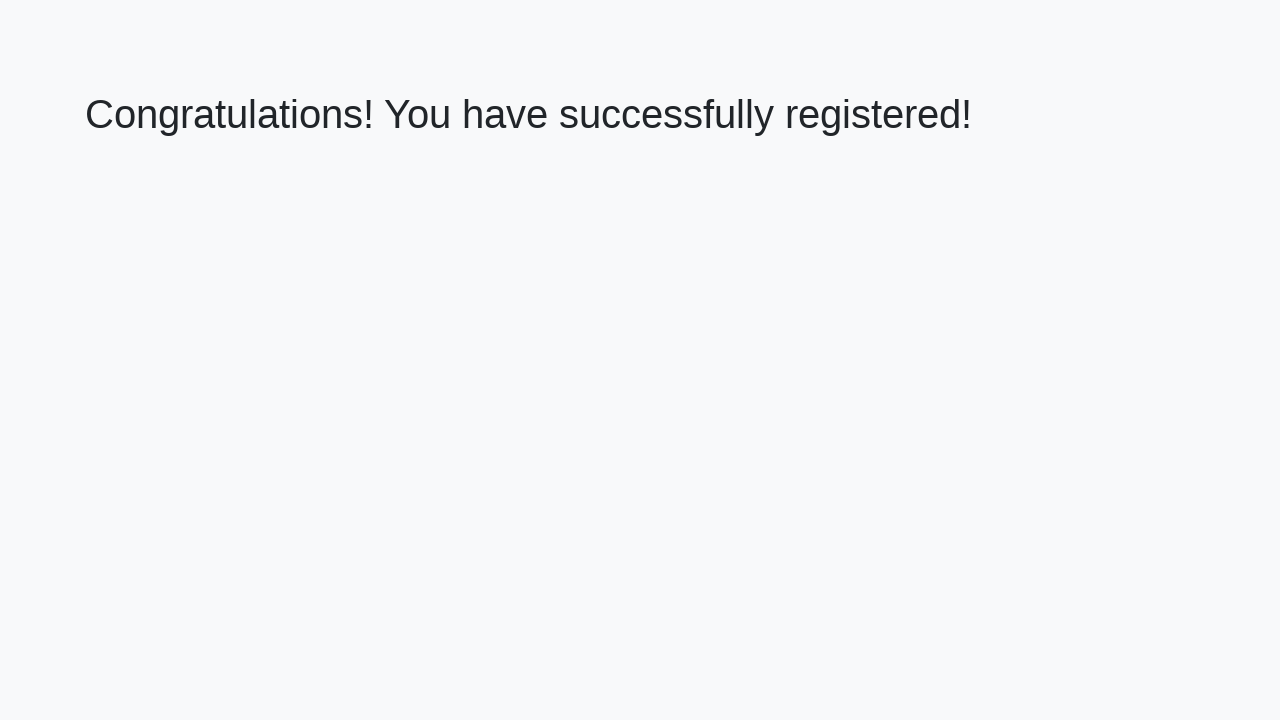

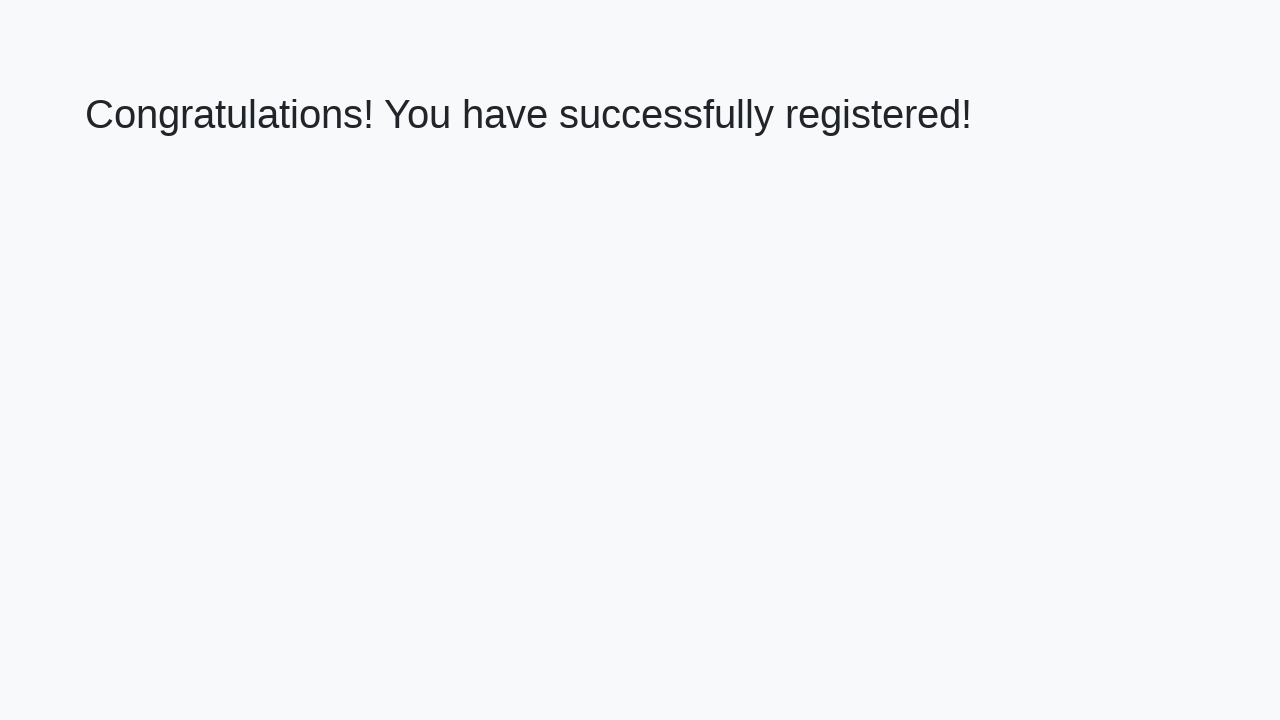